Tests clicking on the Elemental Selenium link in Firefox browser

Starting URL: https://the-internet.herokuapp.com/login

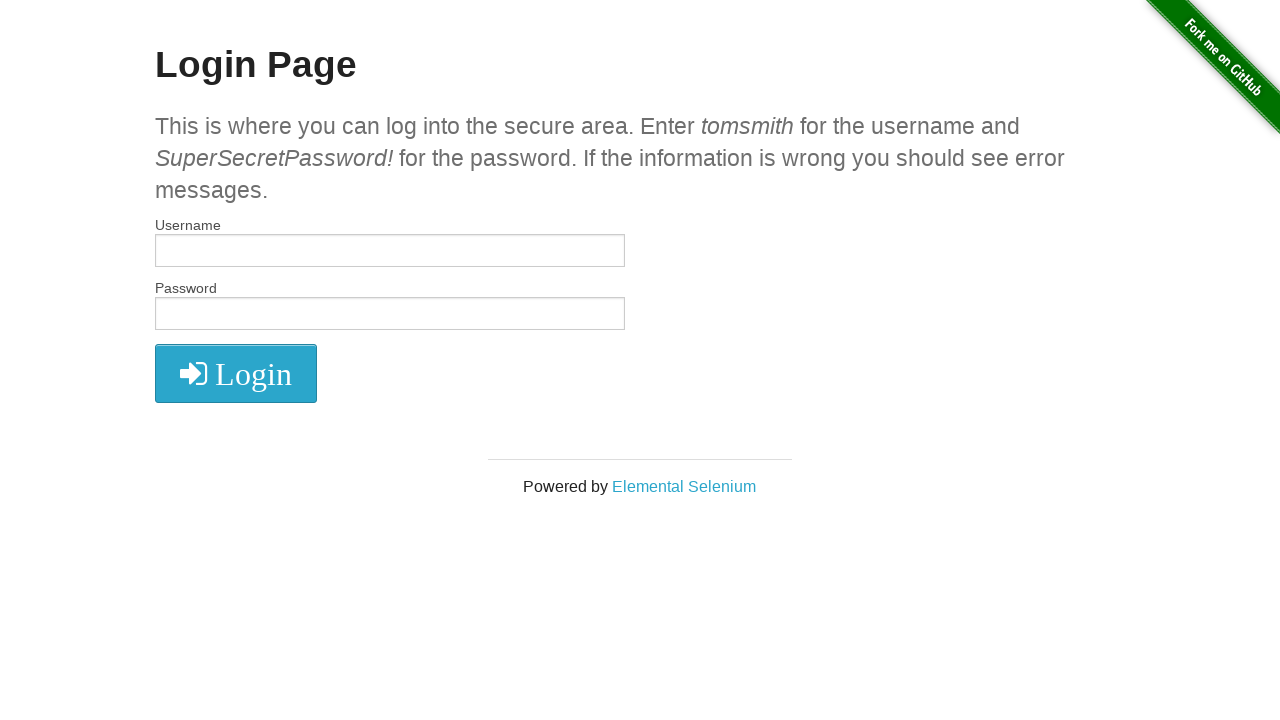

Clicked on the Elemental Selenium link at (684, 486) on text=Elemental Selenium
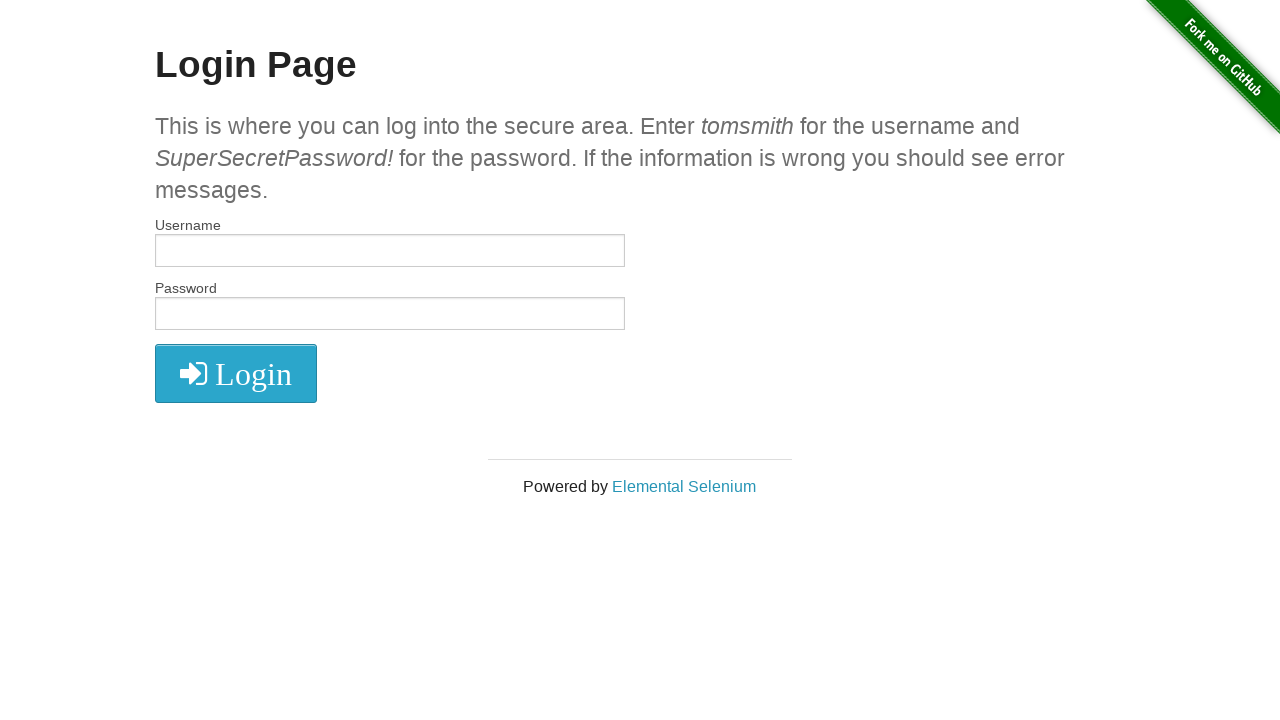

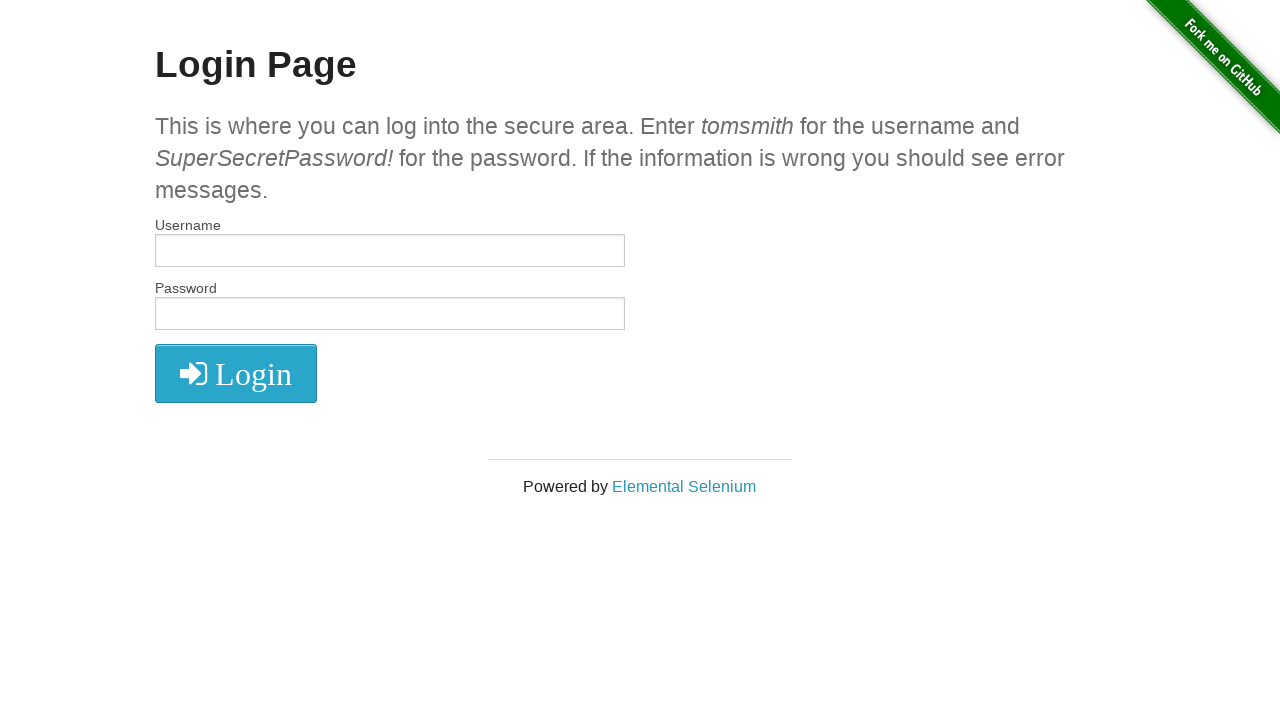